Tests that entering a valid number between 50 and 100 triggers an alert showing the correct square root calculation, then dismisses the alert

Starting URL: https://kristinek.github.io/site/tasks/enter_a_number

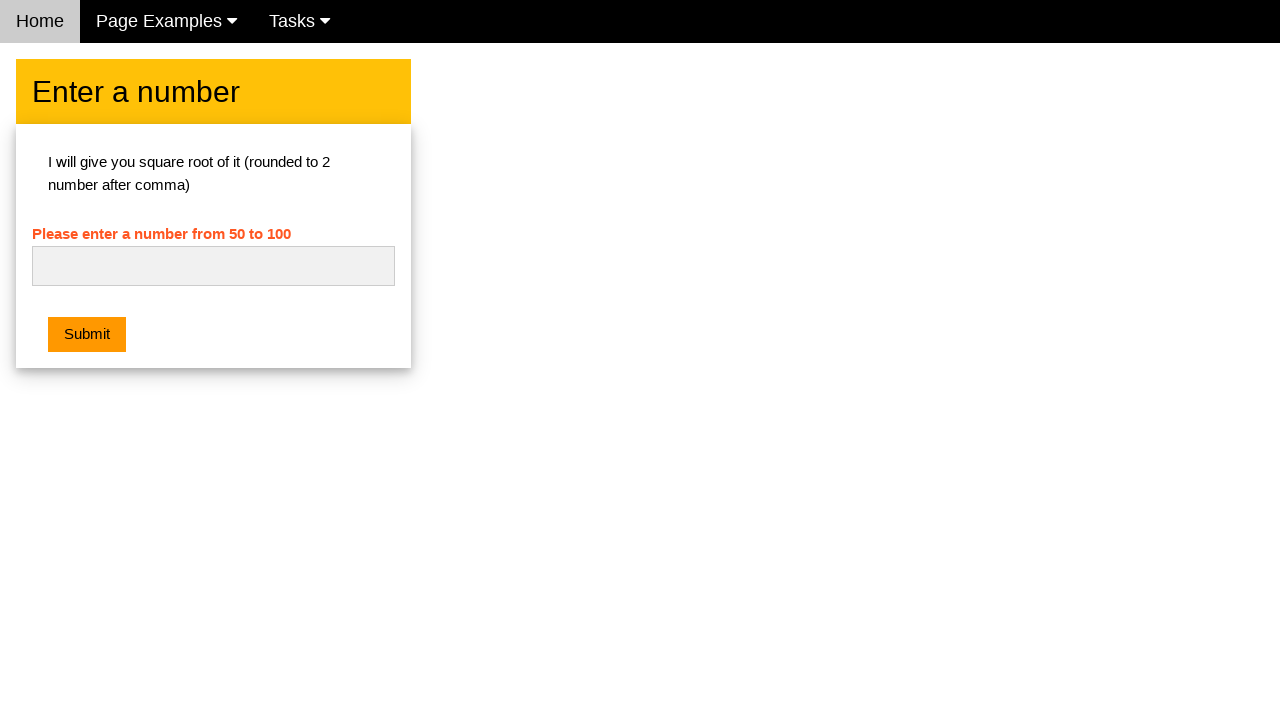

Cleared the number input field on #numb
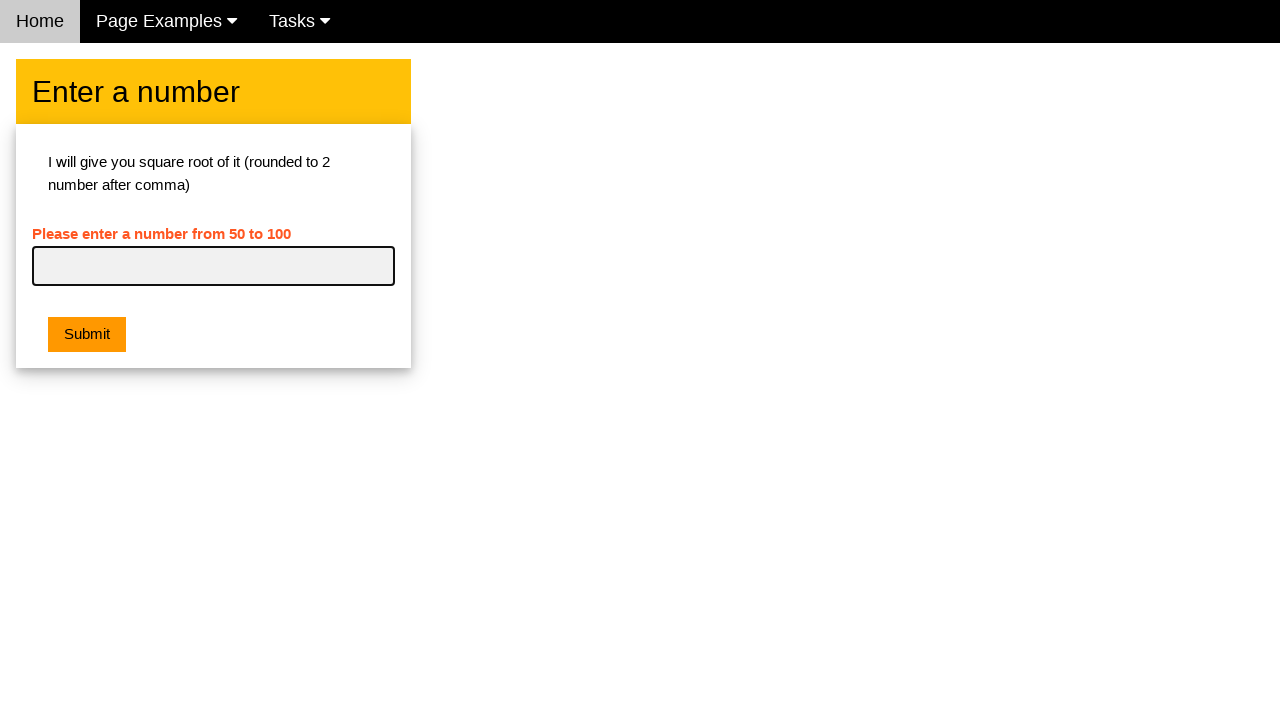

Filled input field with number 65 on #numb
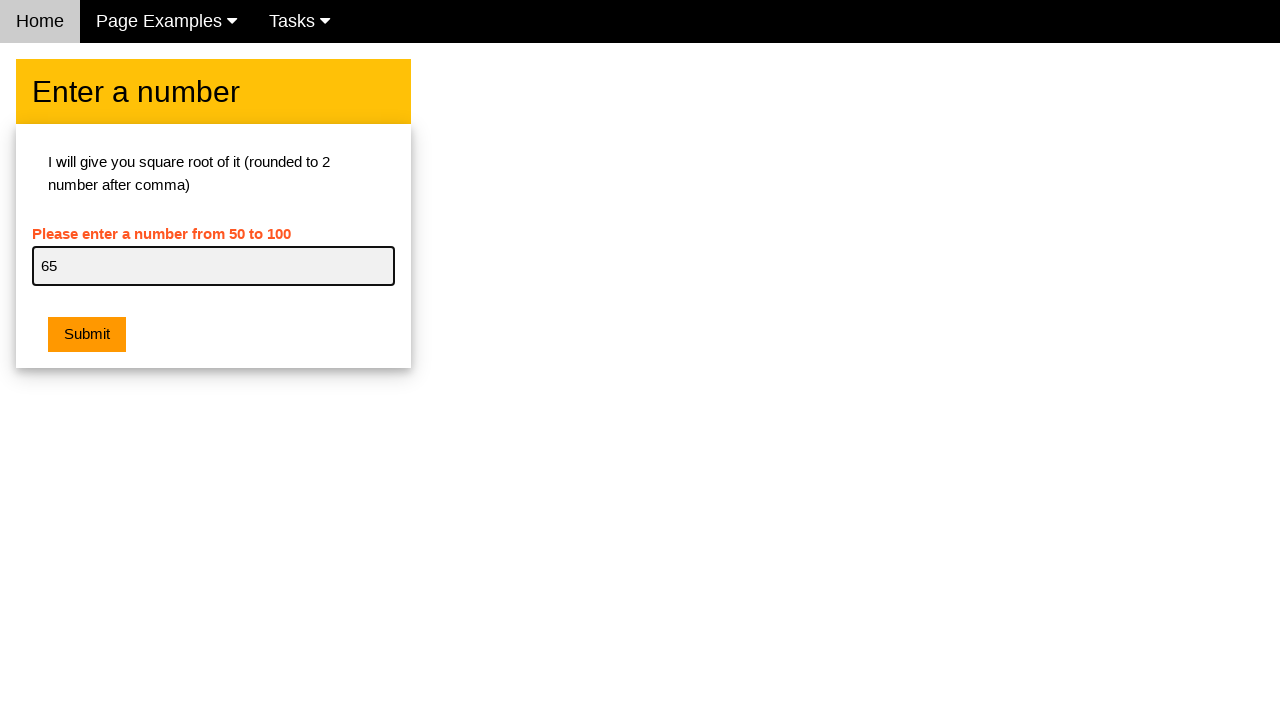

Clicked submit button at (87, 335) on .w3-btn
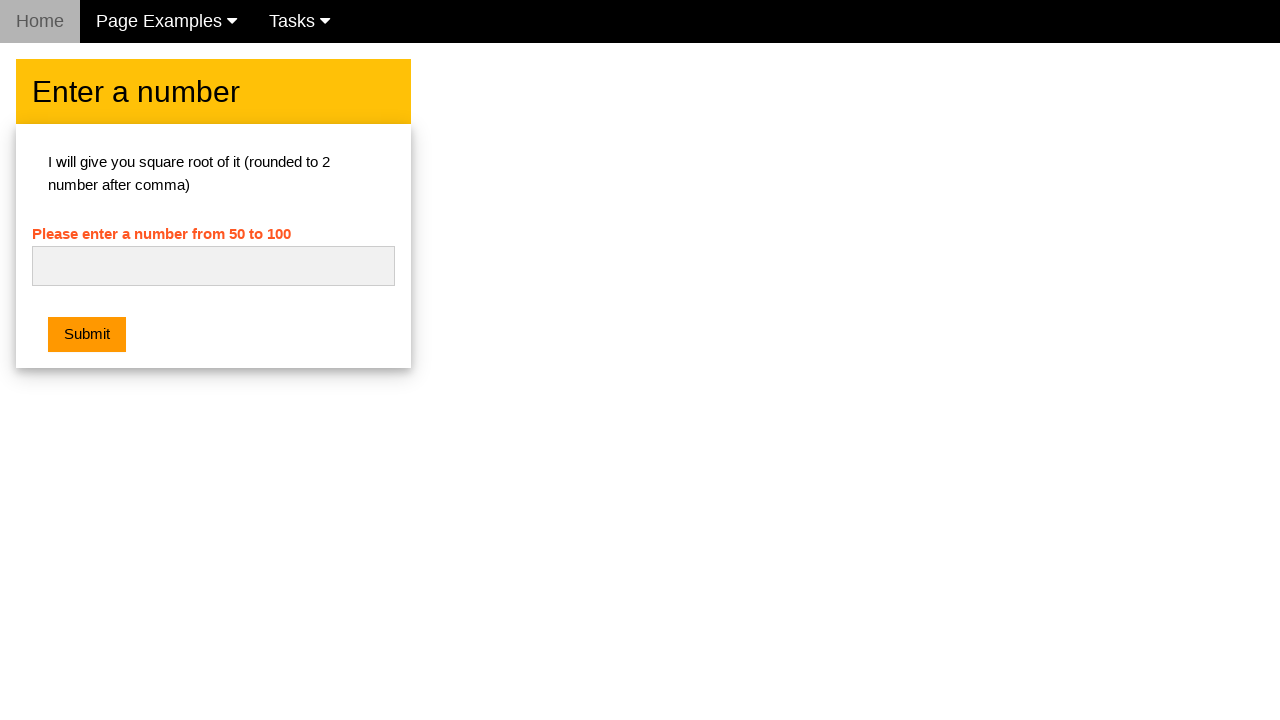

Set up dialog handler to accept alerts
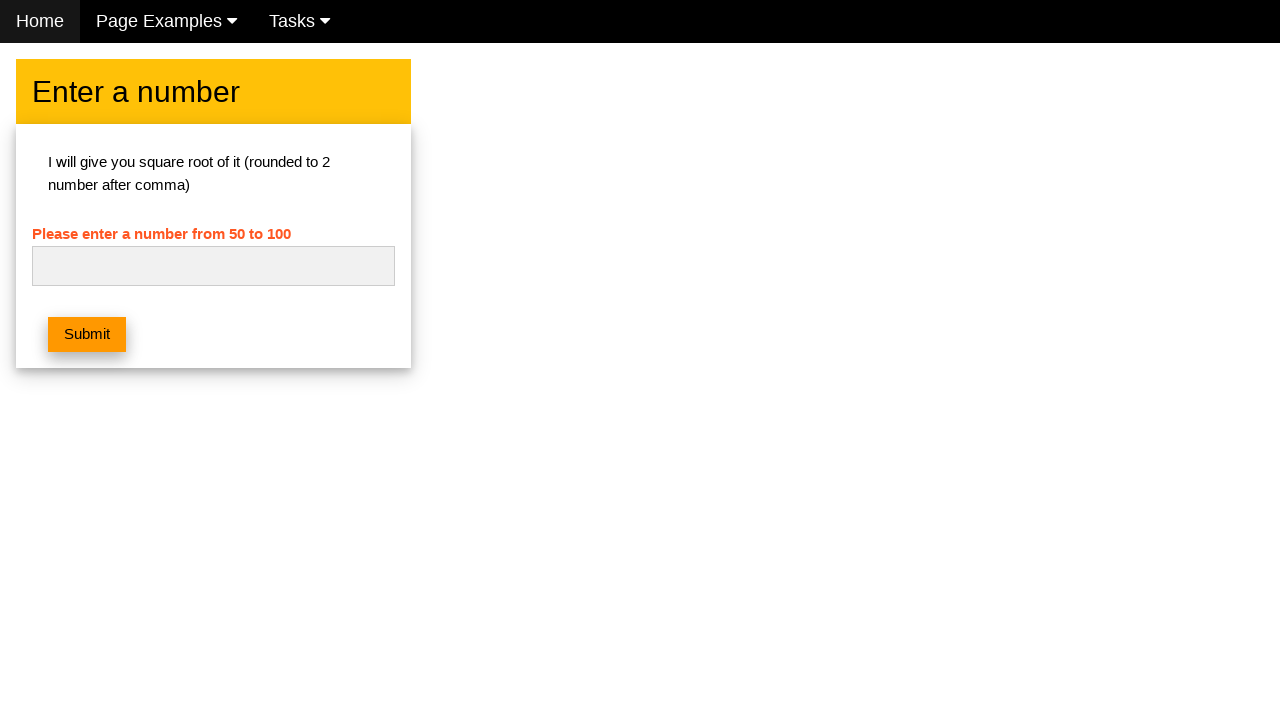

Cleared the number input field again on #numb
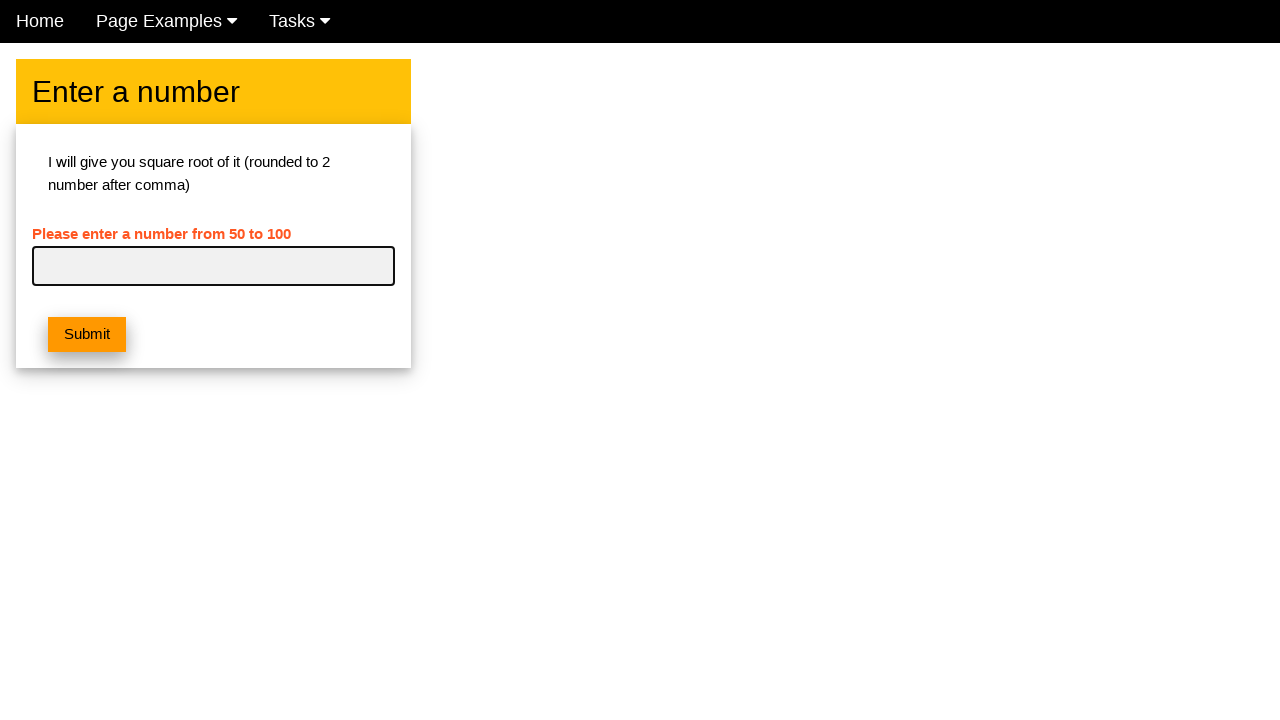

Filled input field with number 65 again on #numb
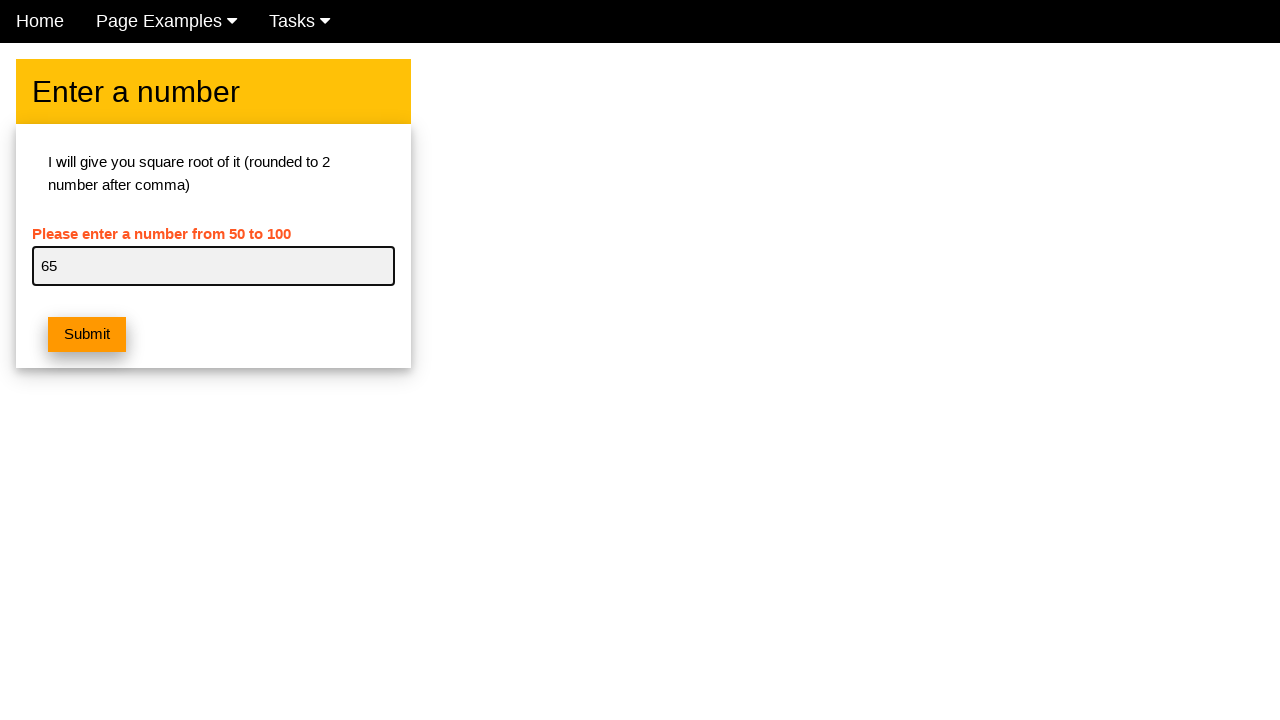

Set up dialog handler to capture alert message
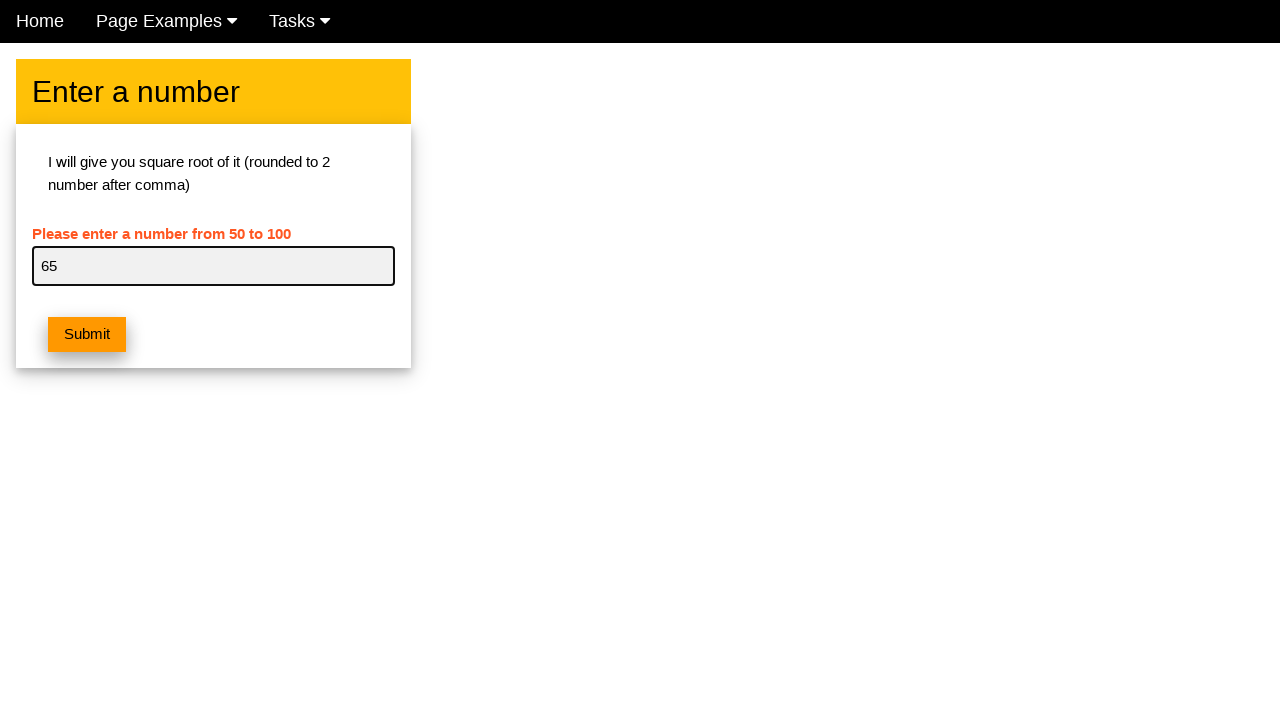

Clicked submit button to trigger alert with square root calculation at (87, 335) on .w3-btn
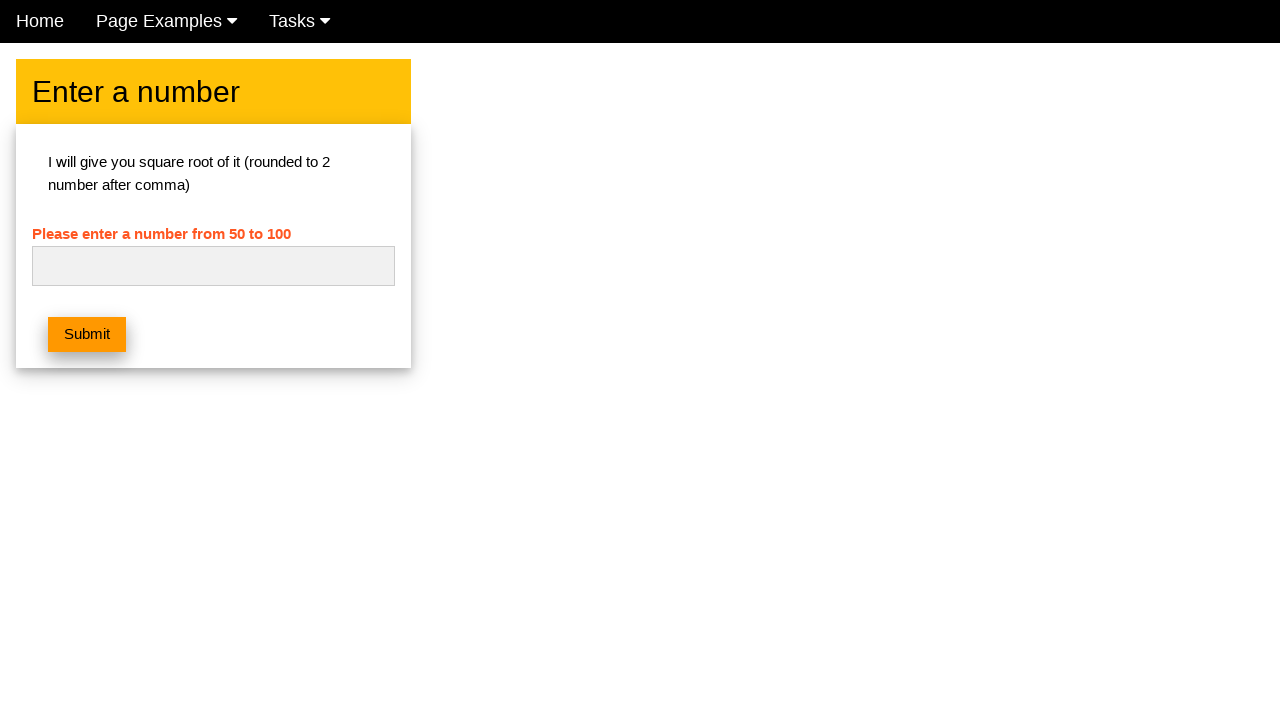

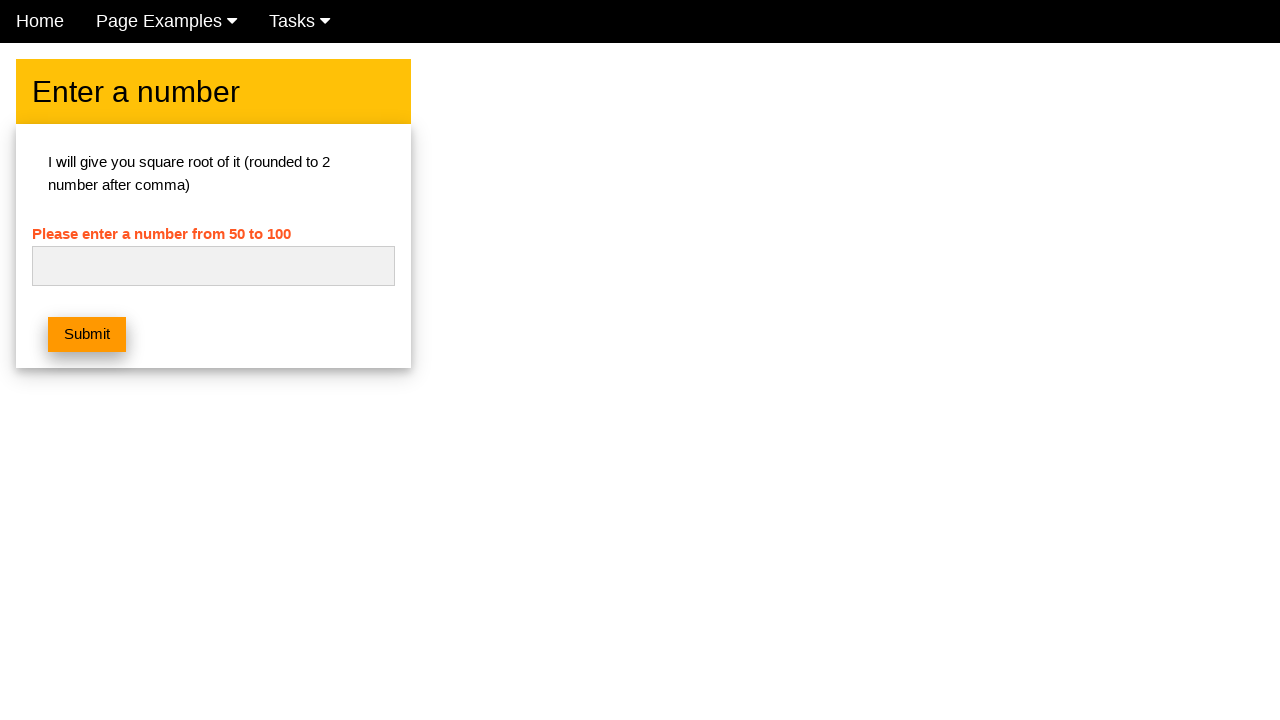